Tests an e-commerce vegetable shopping flow by selecting specific items, applying a promo code, and completing the checkout process with delivery details

Starting URL: https://rahulshettyacademy.com/seleniumPractise/#/

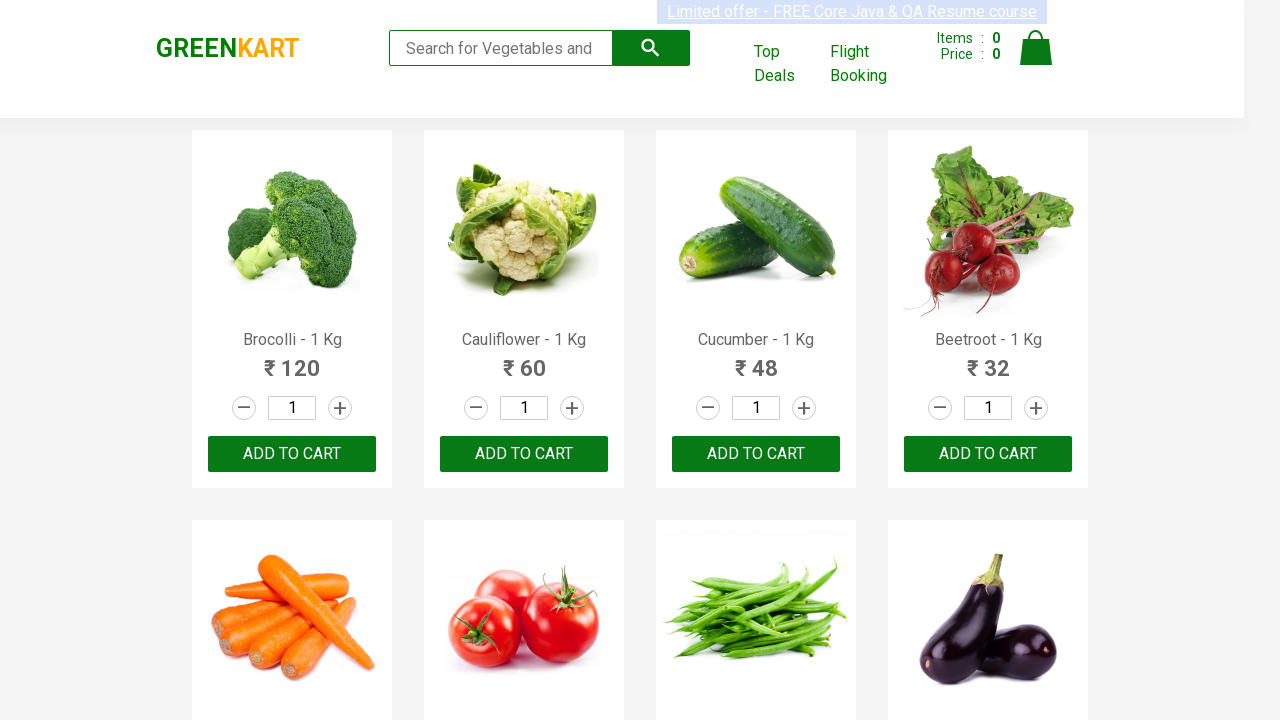

Retrieved all product names from the catalog
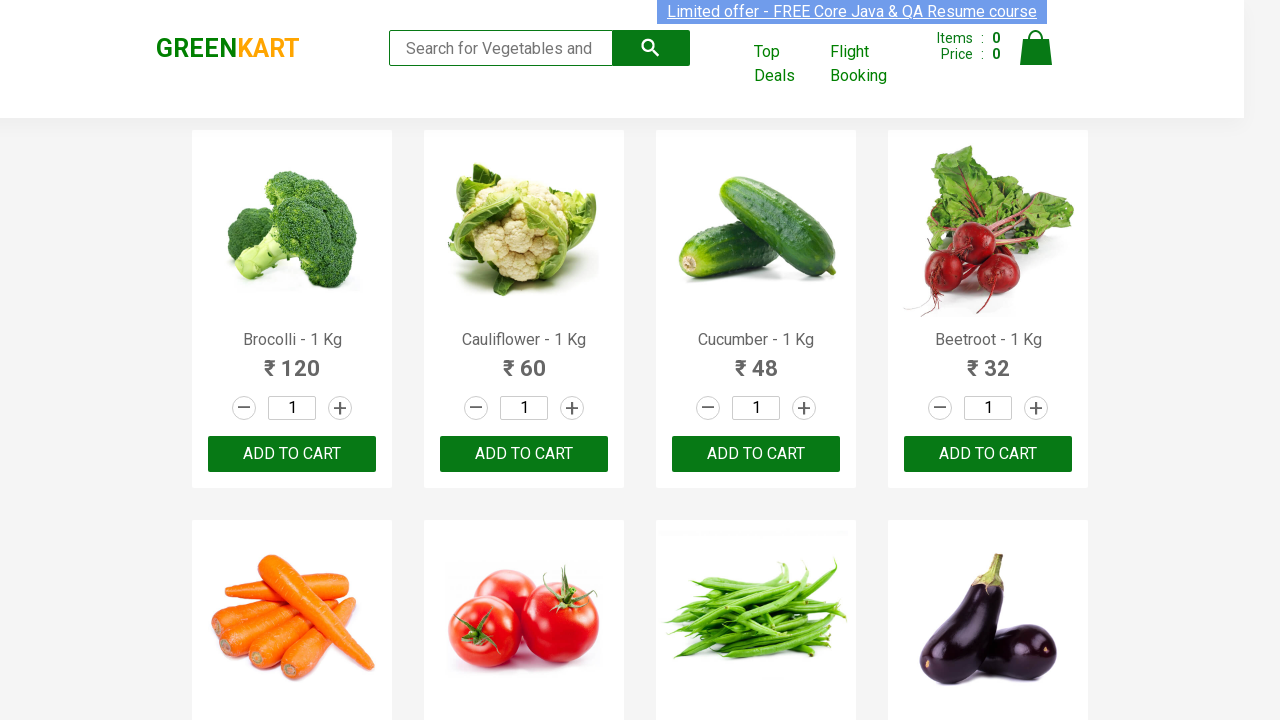

Added 'Onion' to cart at (524, 360) on xpath=//div[@class='product-action']/button >> nth=13
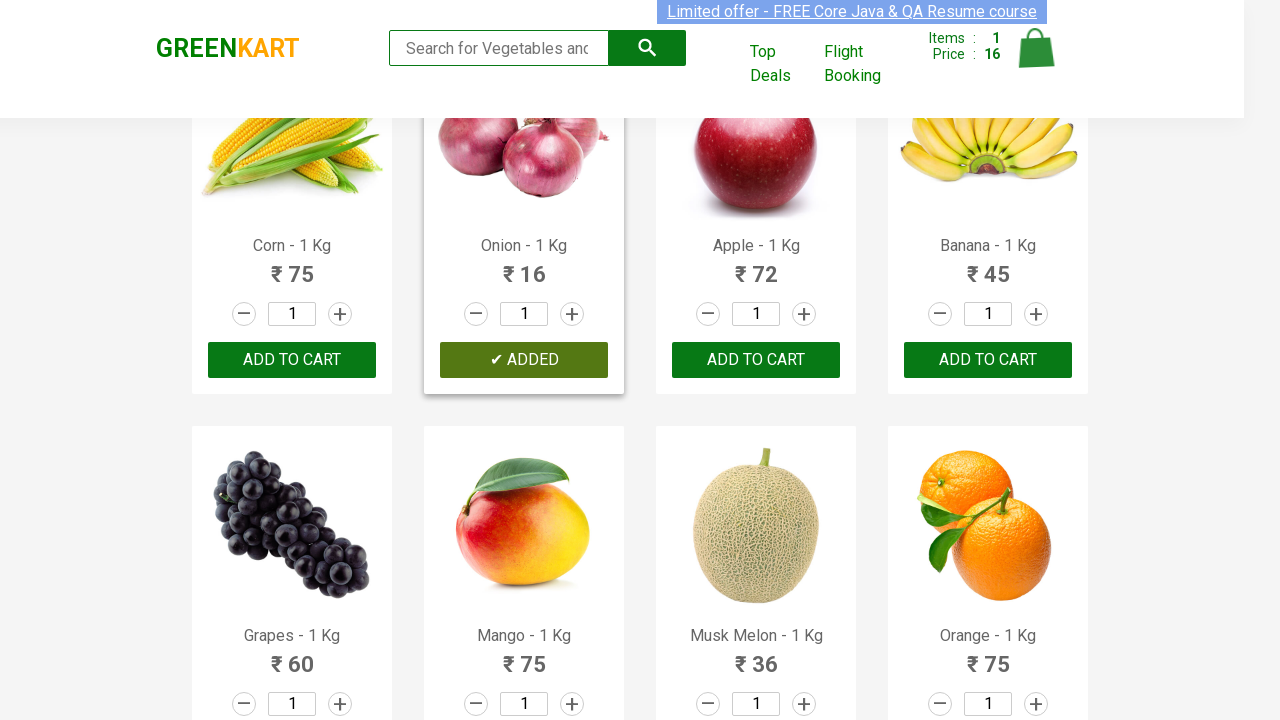

Added 'Musk Melon' to cart at (756, 360) on xpath=//div[@class='product-action']/button >> nth=18
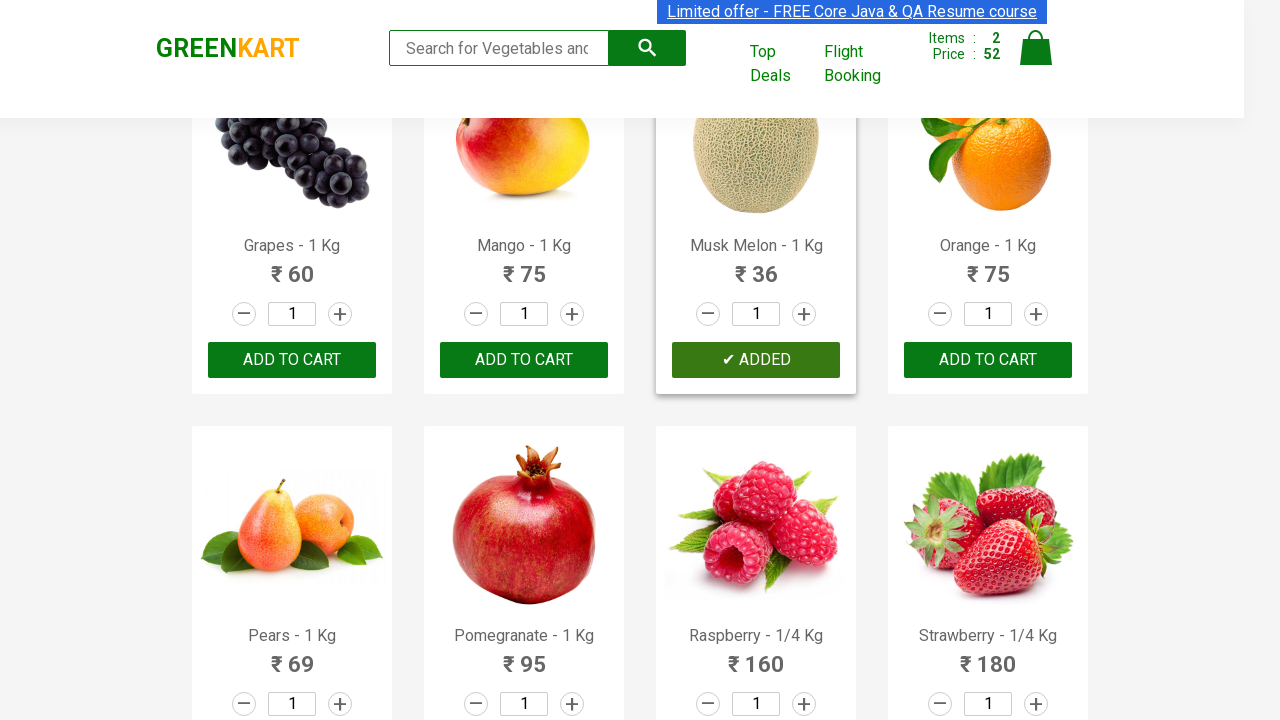

Added 'Water Melon' to cart at (292, 360) on xpath=//div[@class='product-action']/button >> nth=24
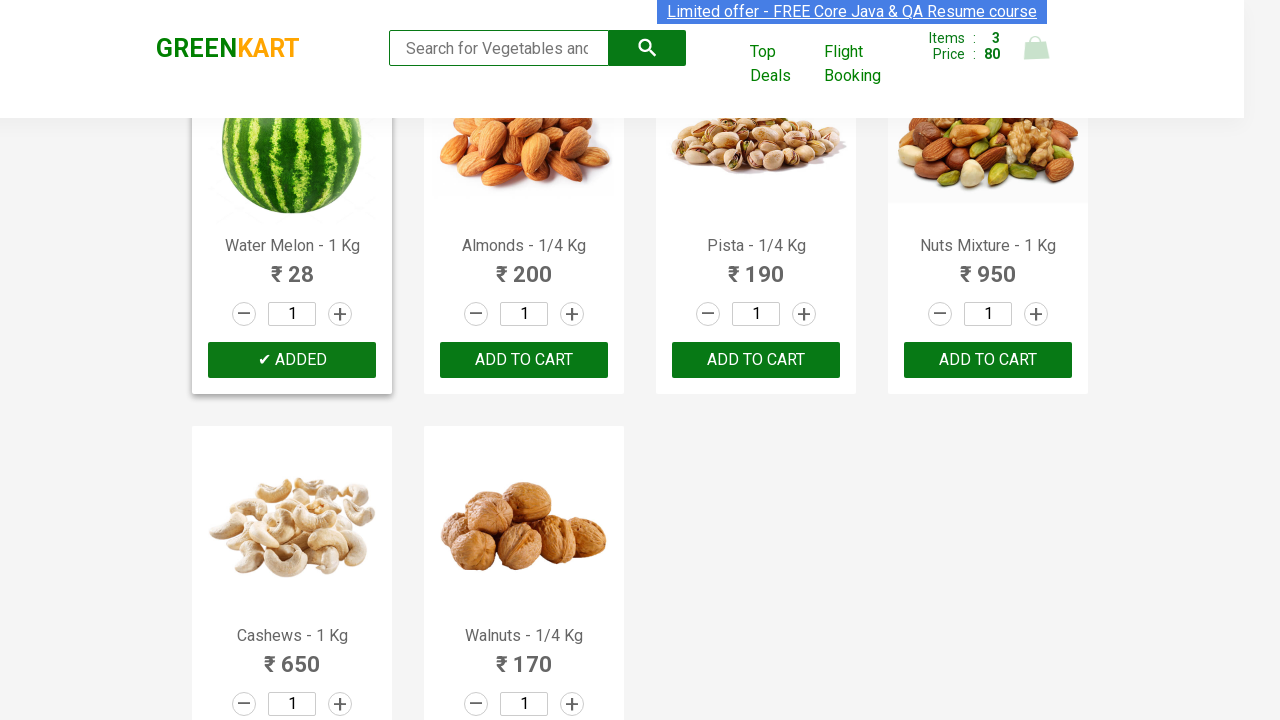

Added 'Cashews' to cart at (292, 569) on xpath=//div[@class='product-action']/button >> nth=28
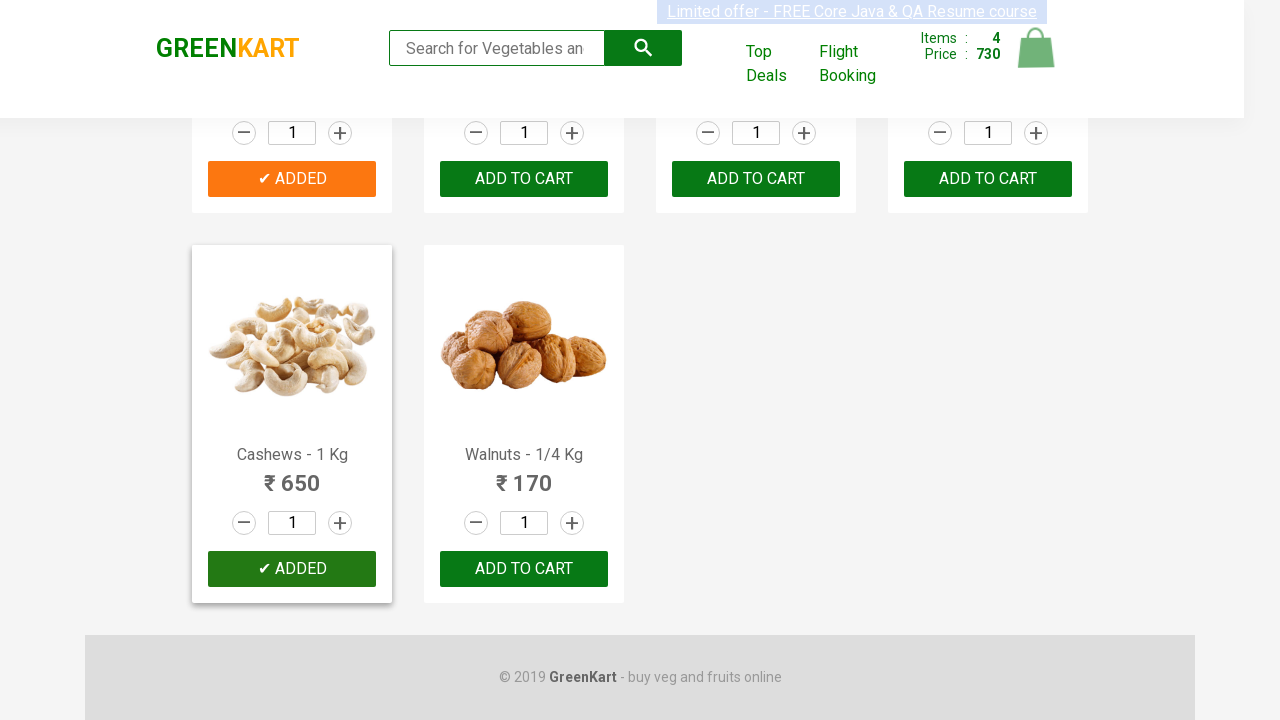

Clicked on cart icon to view cart at (1036, 48) on xpath=//img[@alt='Cart']
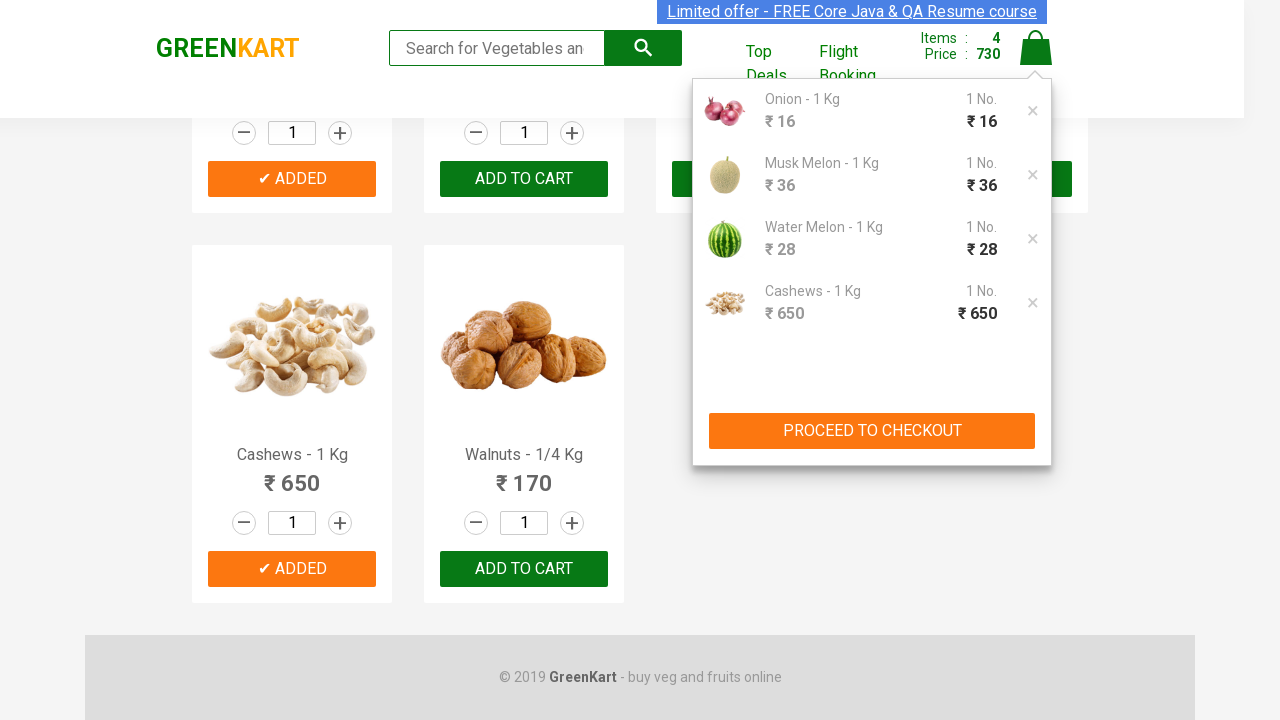

Clicked PROCEED TO CHECKOUT button at (872, 431) on xpath=//button[text()='PROCEED TO CHECKOUT']
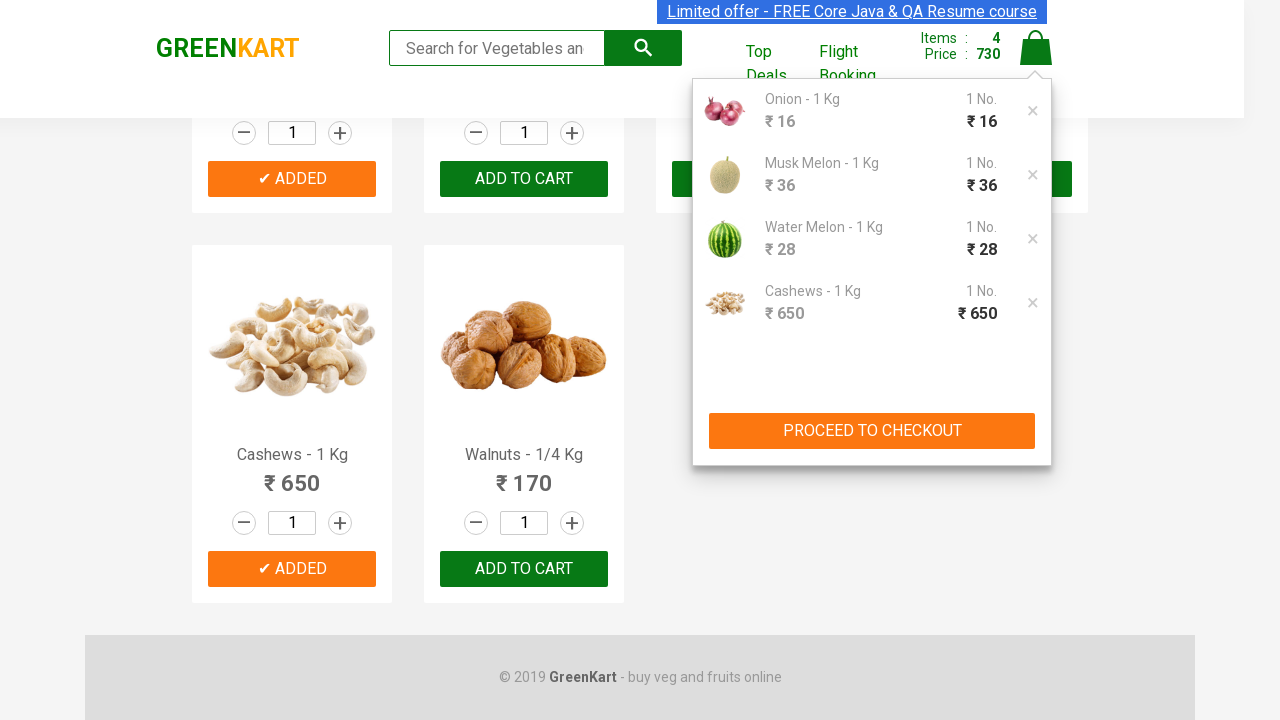

Entered promo code 'rahulshettyacademy' on //input[@class='promoCode']
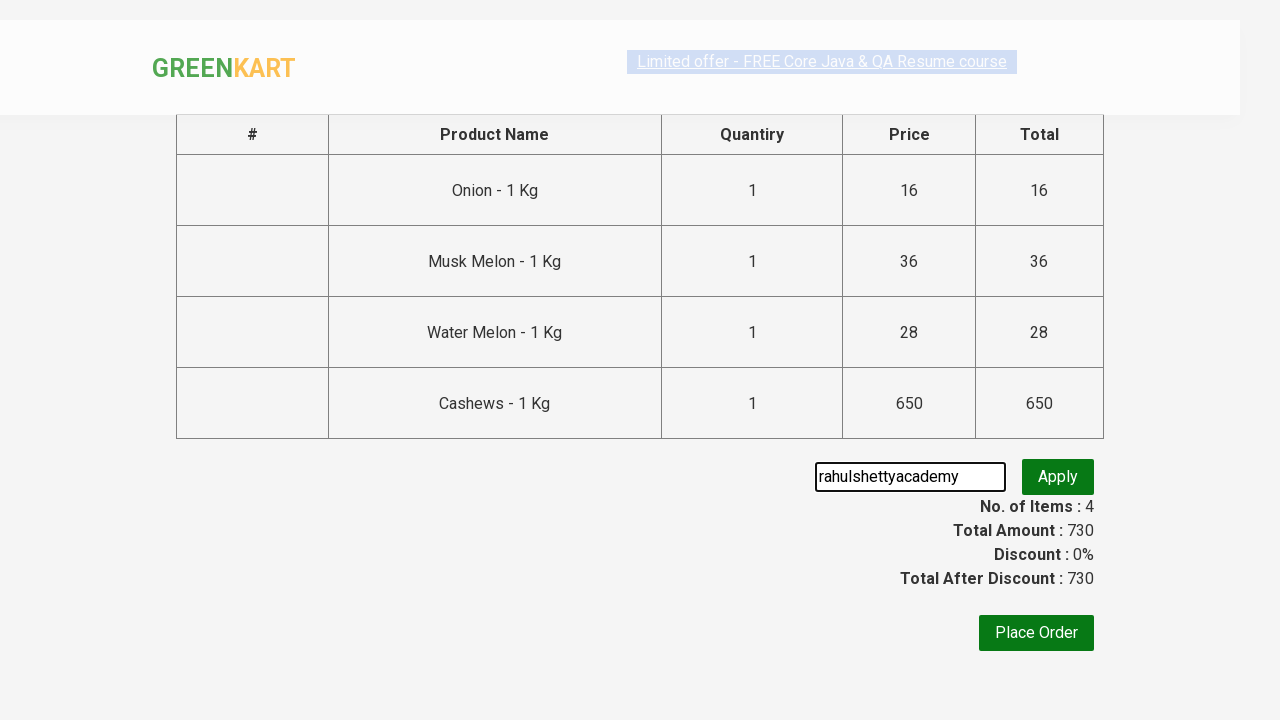

Applied promo code at (1058, 477) on xpath=//button[@class='promoBtn']
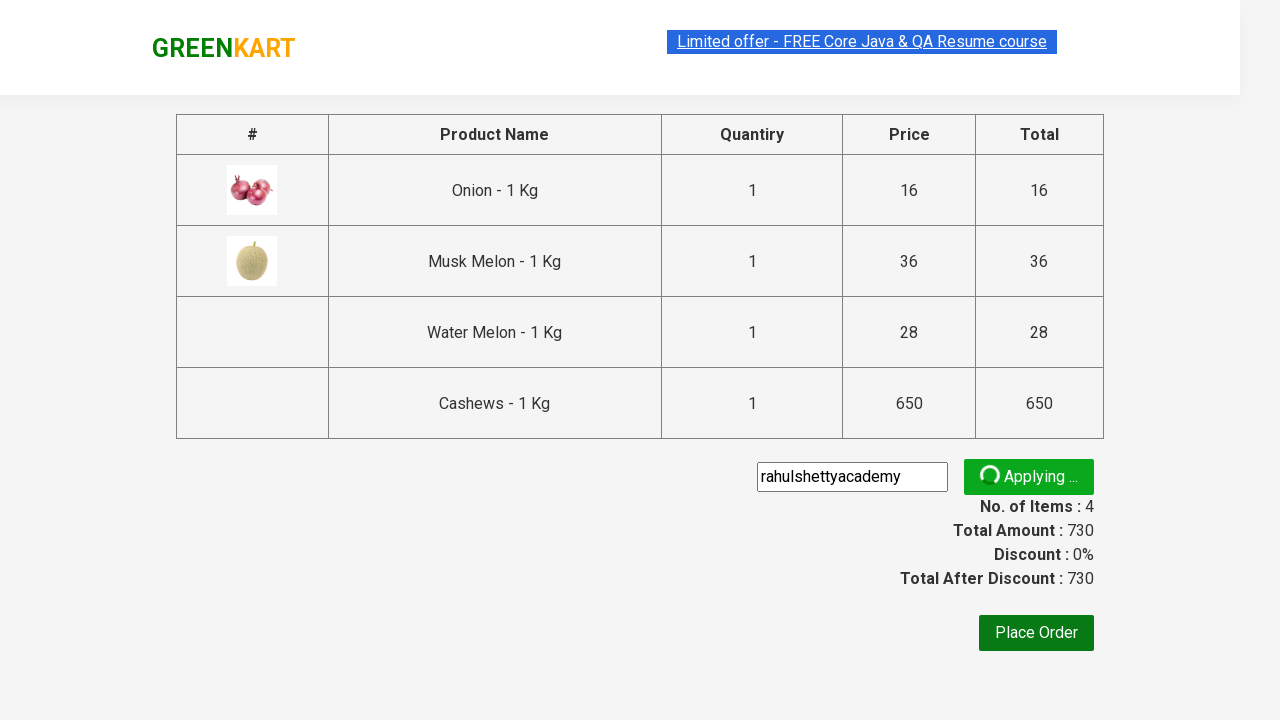

Clicked Place Order button at (1036, 633) on xpath=//button[text()='Place Order']
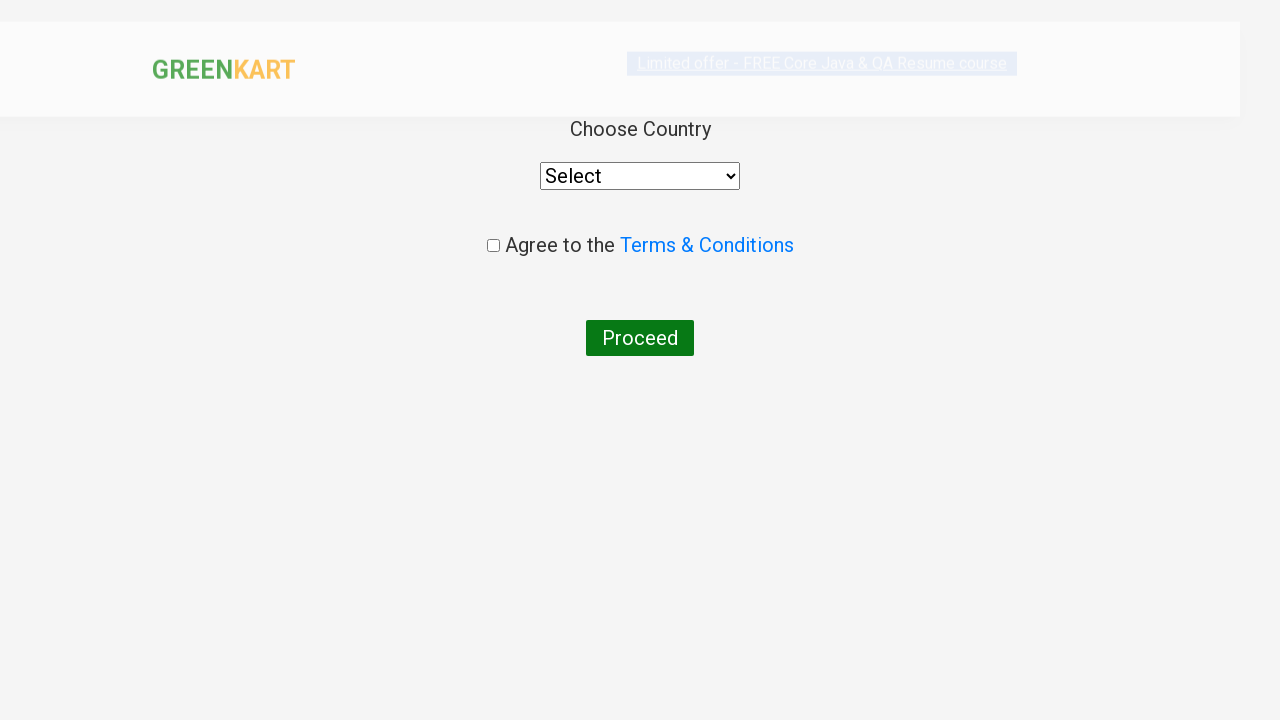

Selected 'India' as delivery country on //select[@style='width: 200px;']
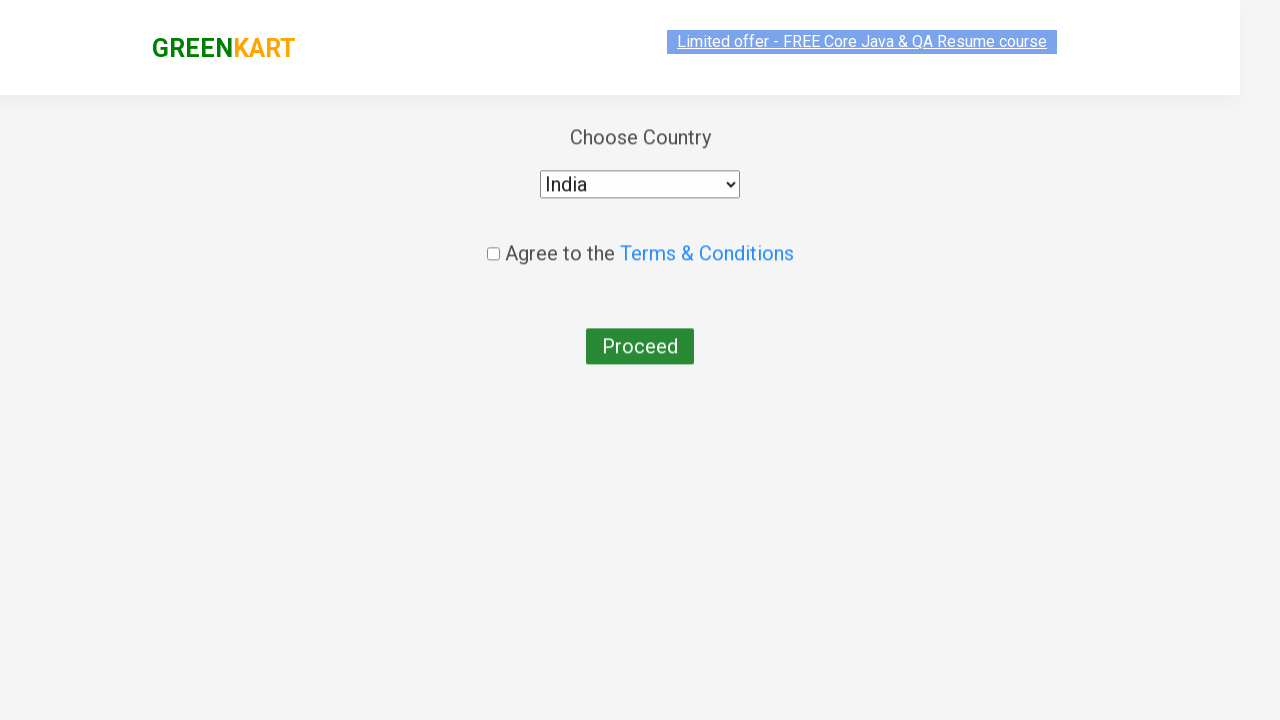

Checked agreement to terms and conditions at (493, 246) on .chkAgree
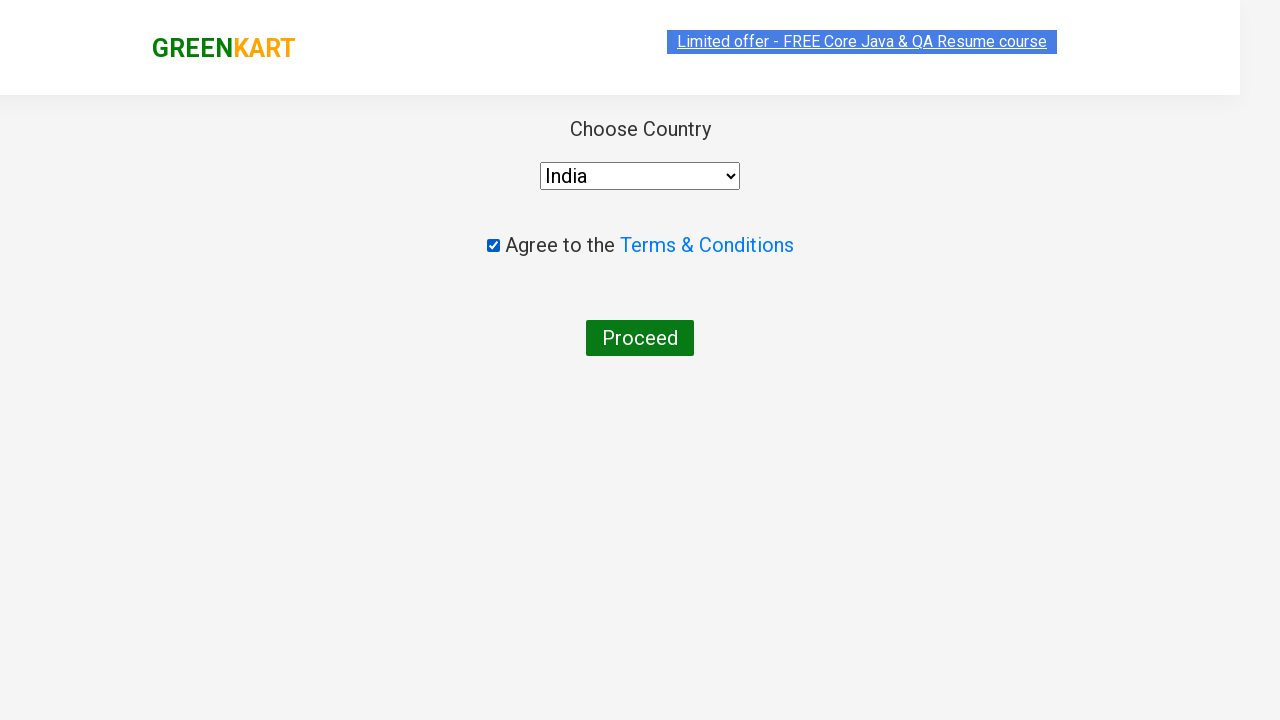

Clicked Proceed button to complete the order at (640, 338) on xpath=//button[text()='Proceed']
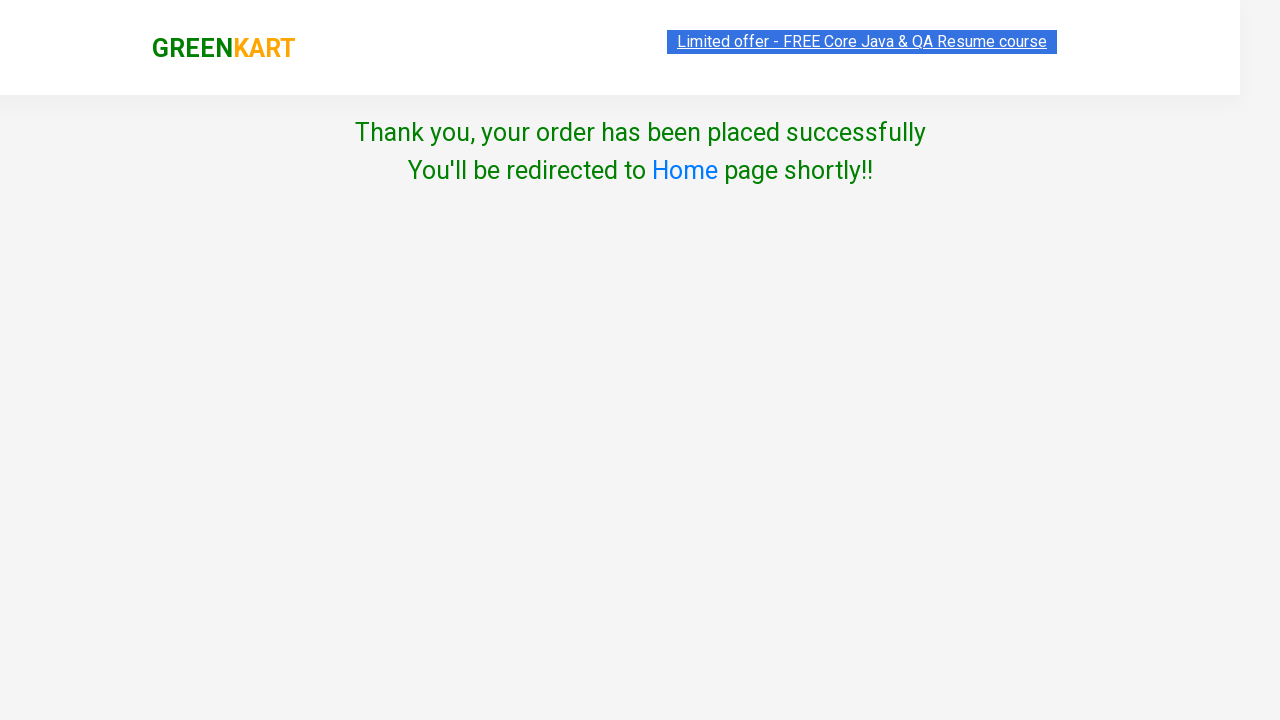

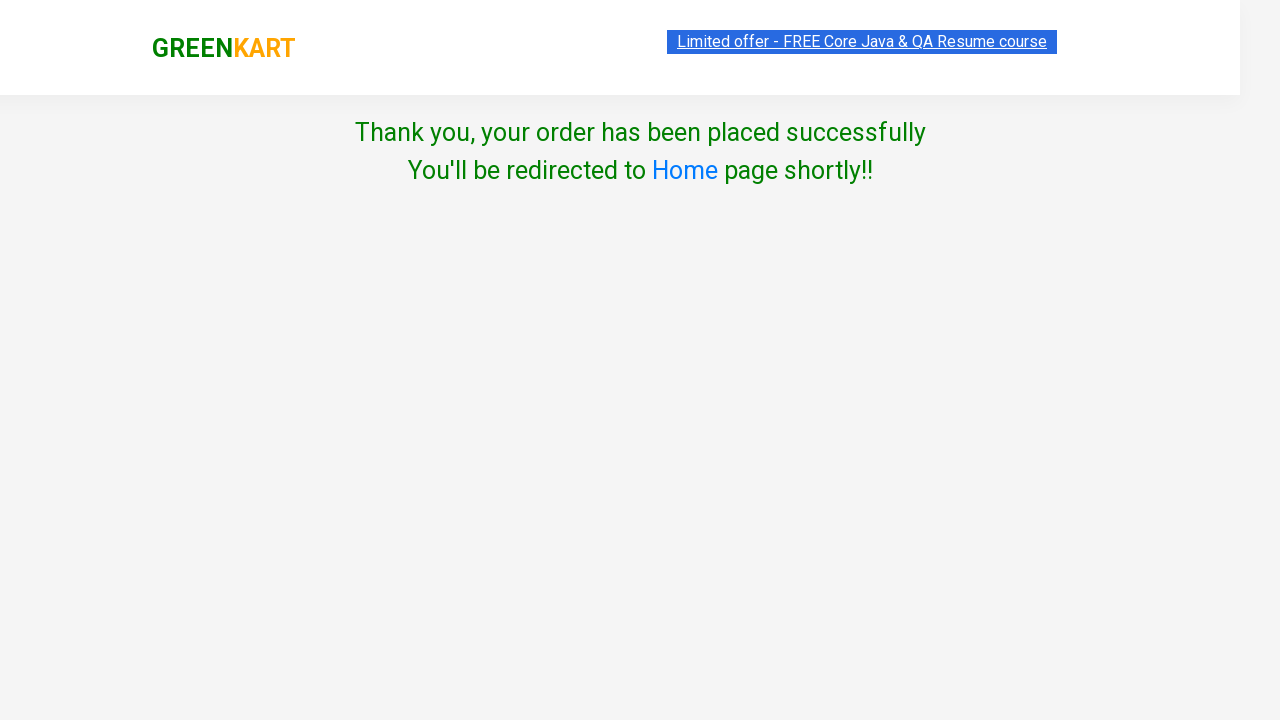